Tests React Semantic UI editable/searchable dropdown by typing a search term and selecting from filtered results

Starting URL: https://react.semantic-ui.com/maximize/dropdown-example-search-selection/

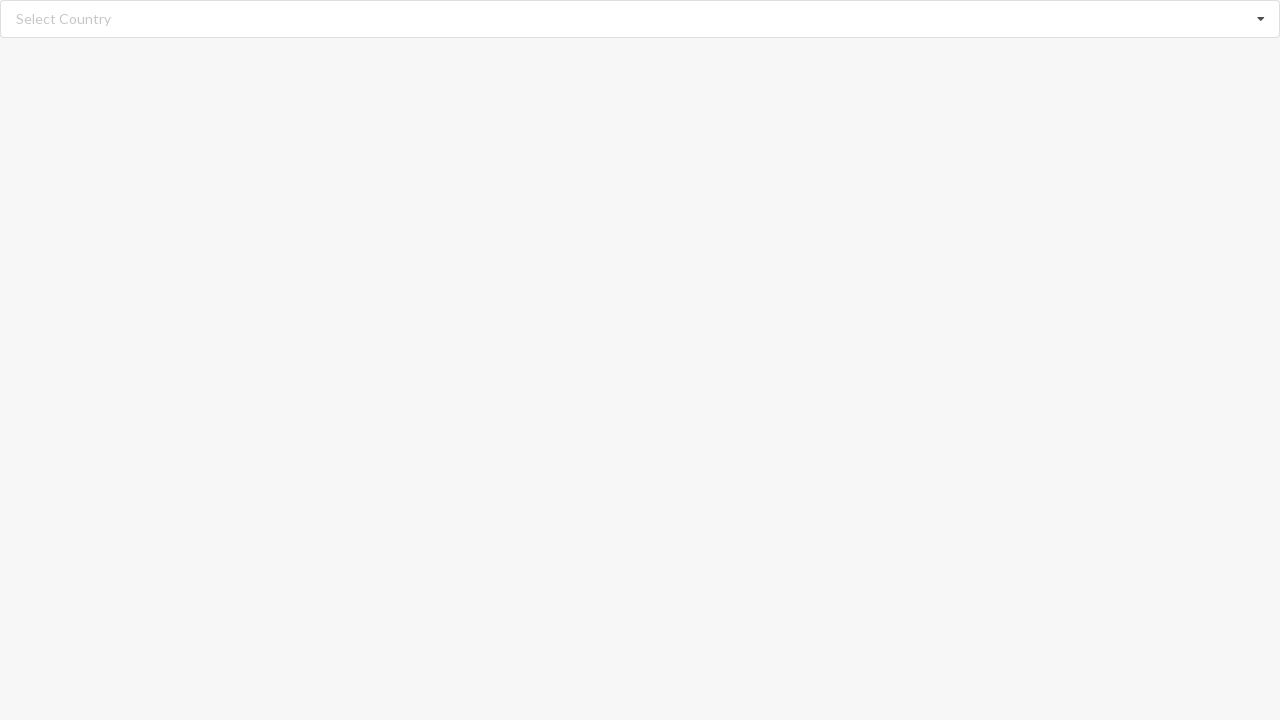

Filled search input with 'Algeria' on input.search
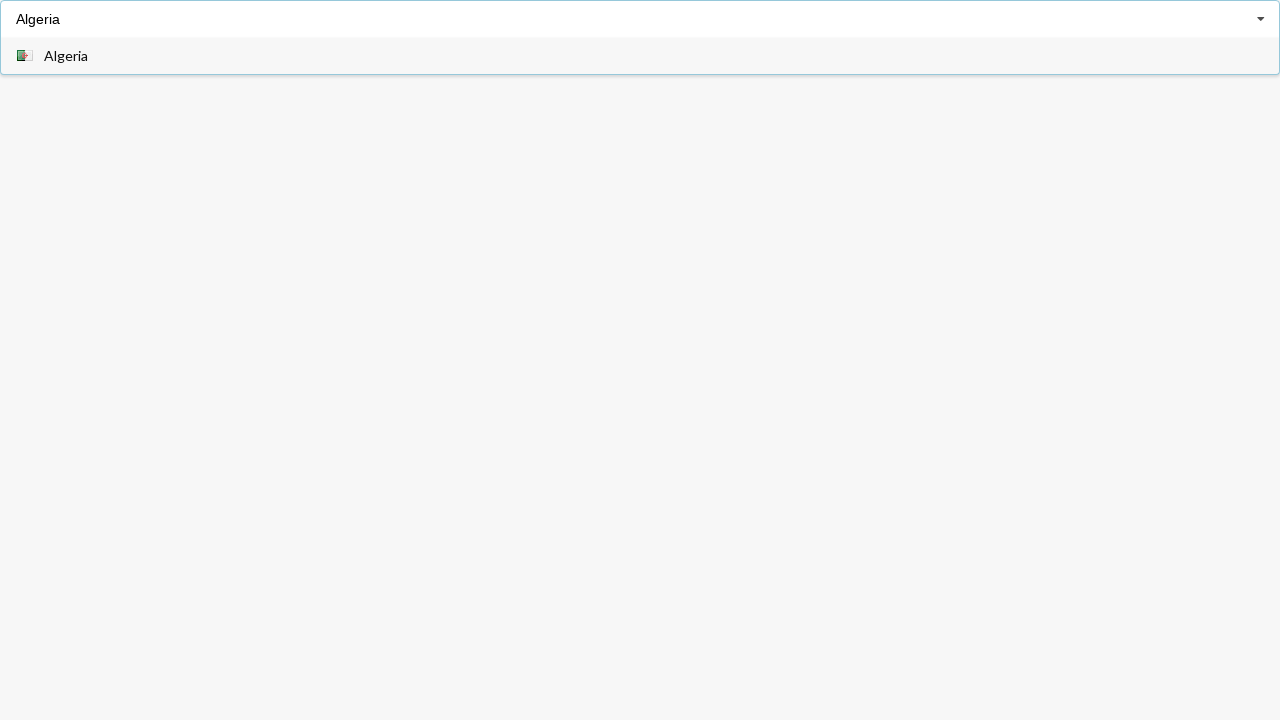

Filtered dropdown items loaded
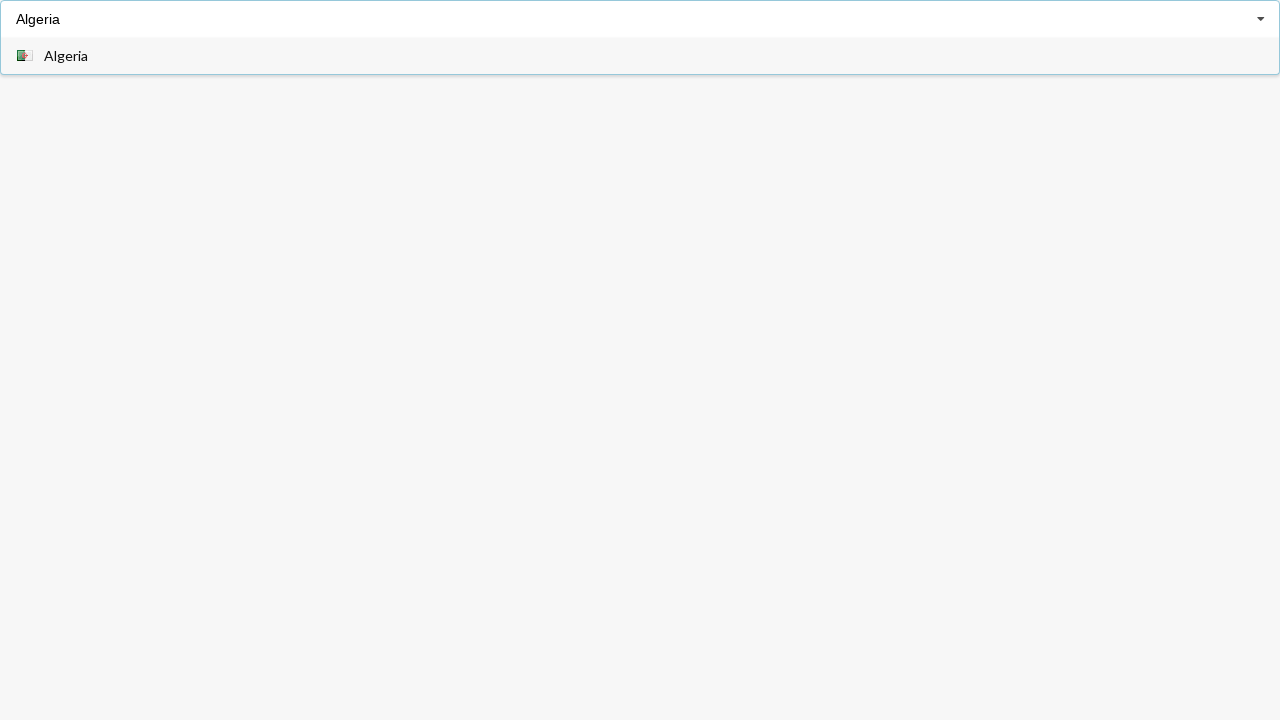

Clicked 'Algeria' from filtered dropdown results at (66, 56) on div.item span >> nth=0
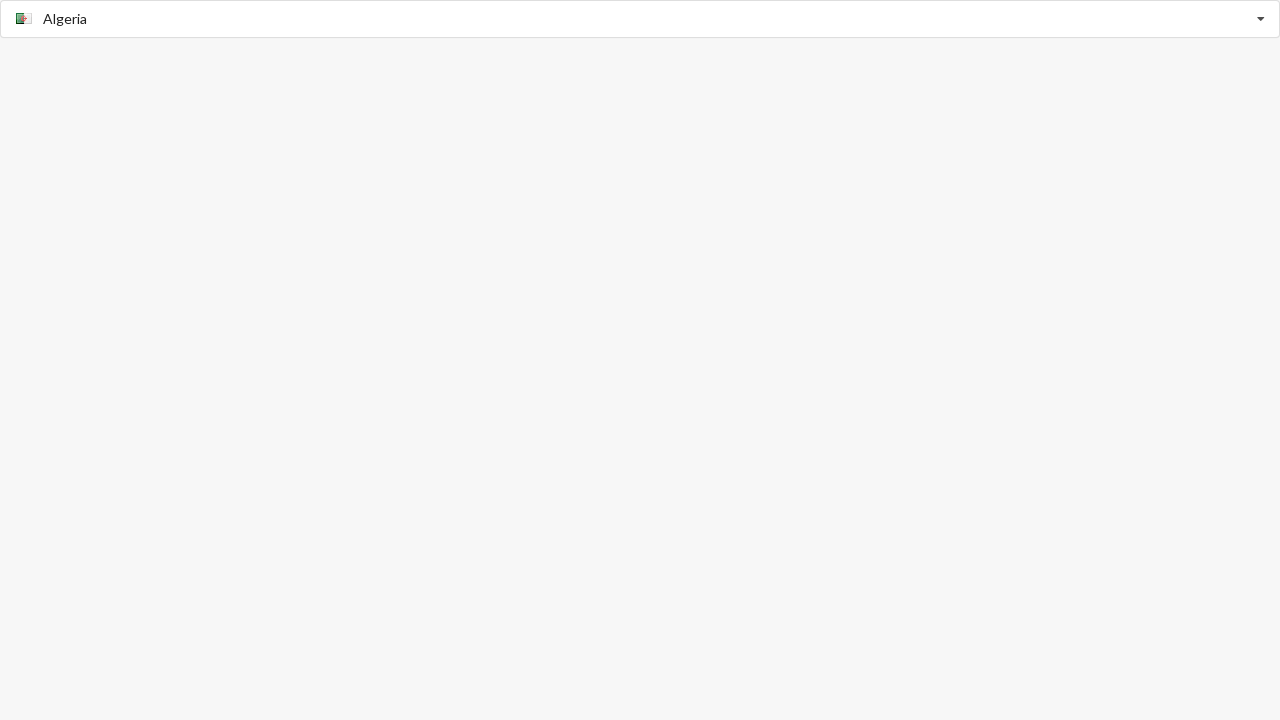

Selection verified - divider text element is present
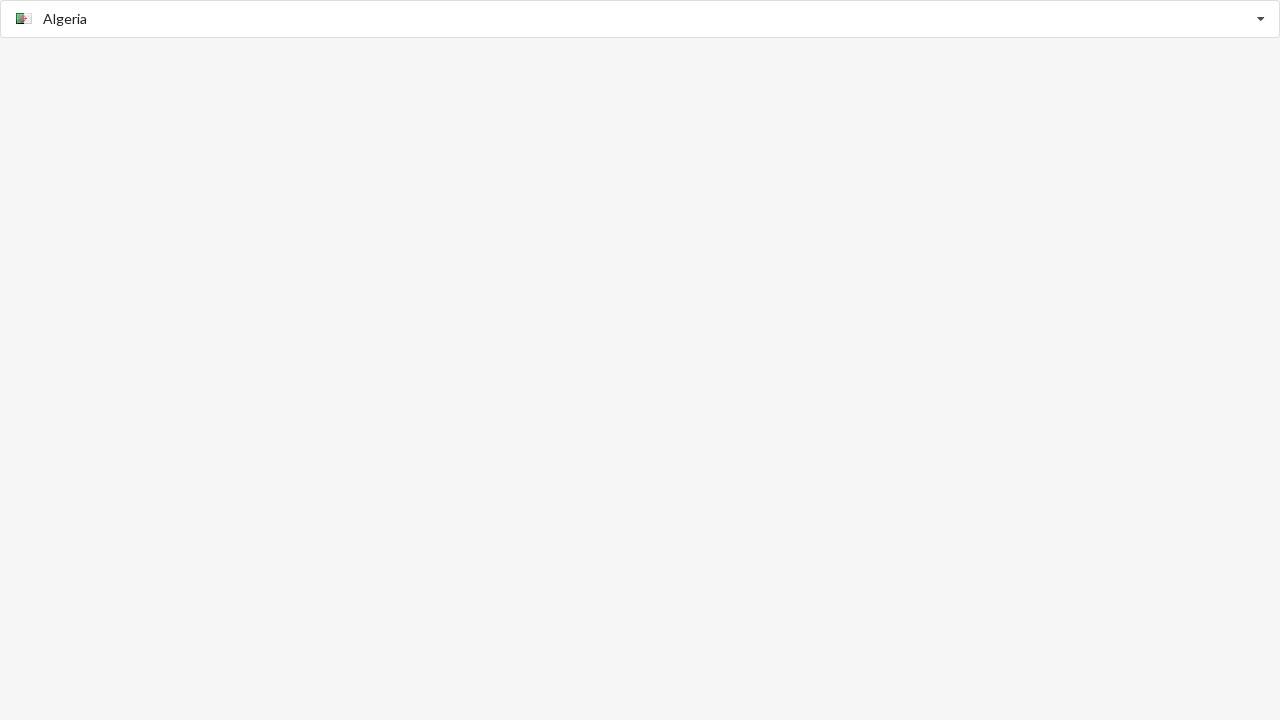

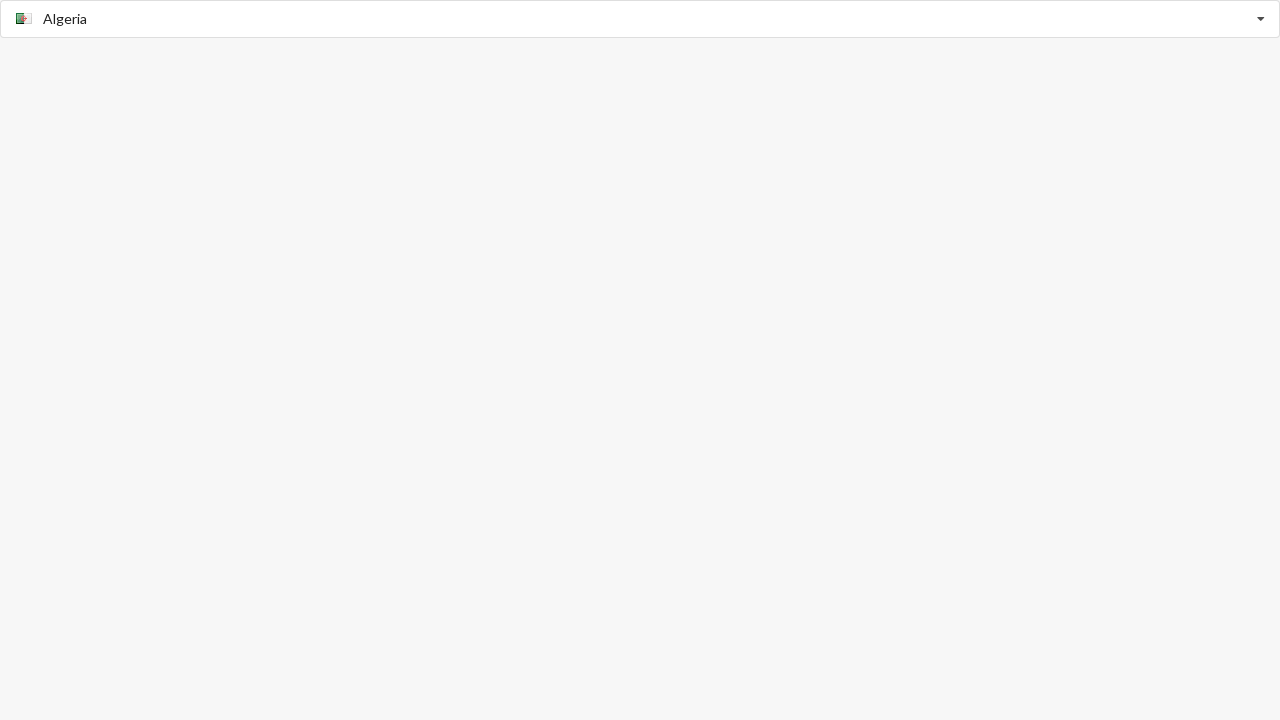